Completes a math challenge form by reading an input value, calculating a logarithmic result, entering the answer, checking a robot verification checkbox, selecting a radio button, and submitting the form.

Starting URL: http://suninjuly.github.io/math.html

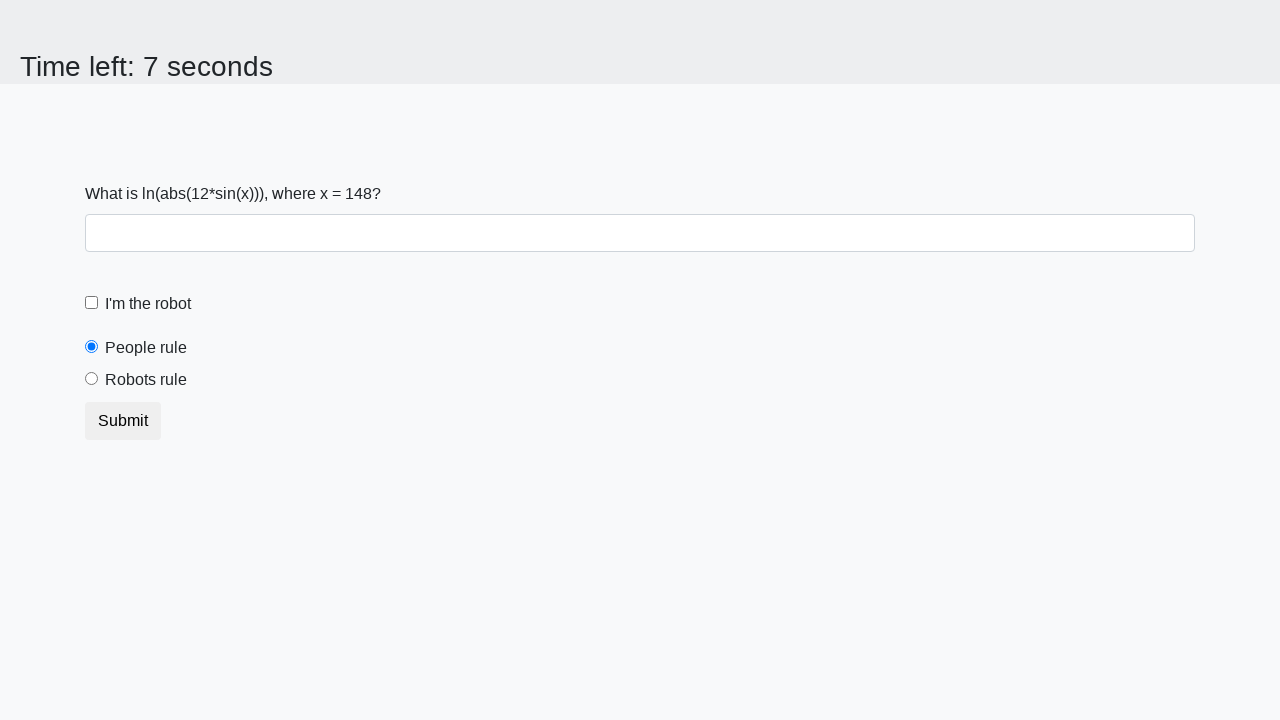

Located the input value element
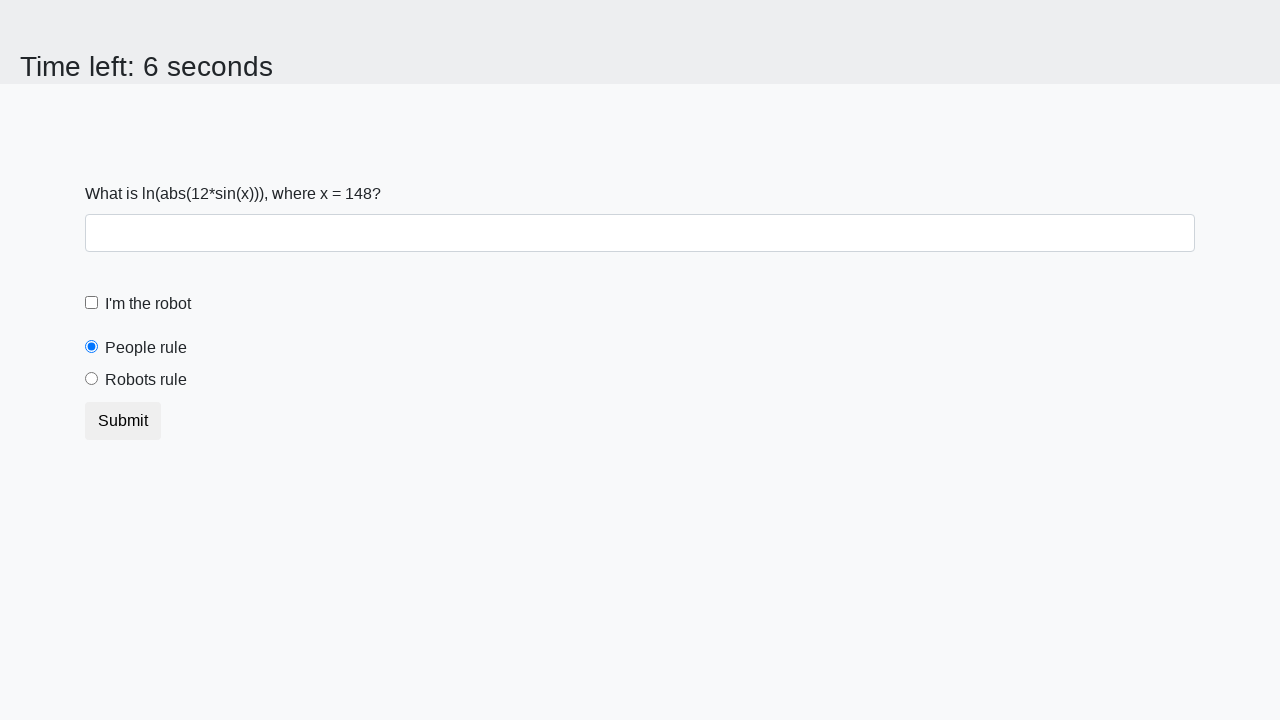

Read input value from page: 148
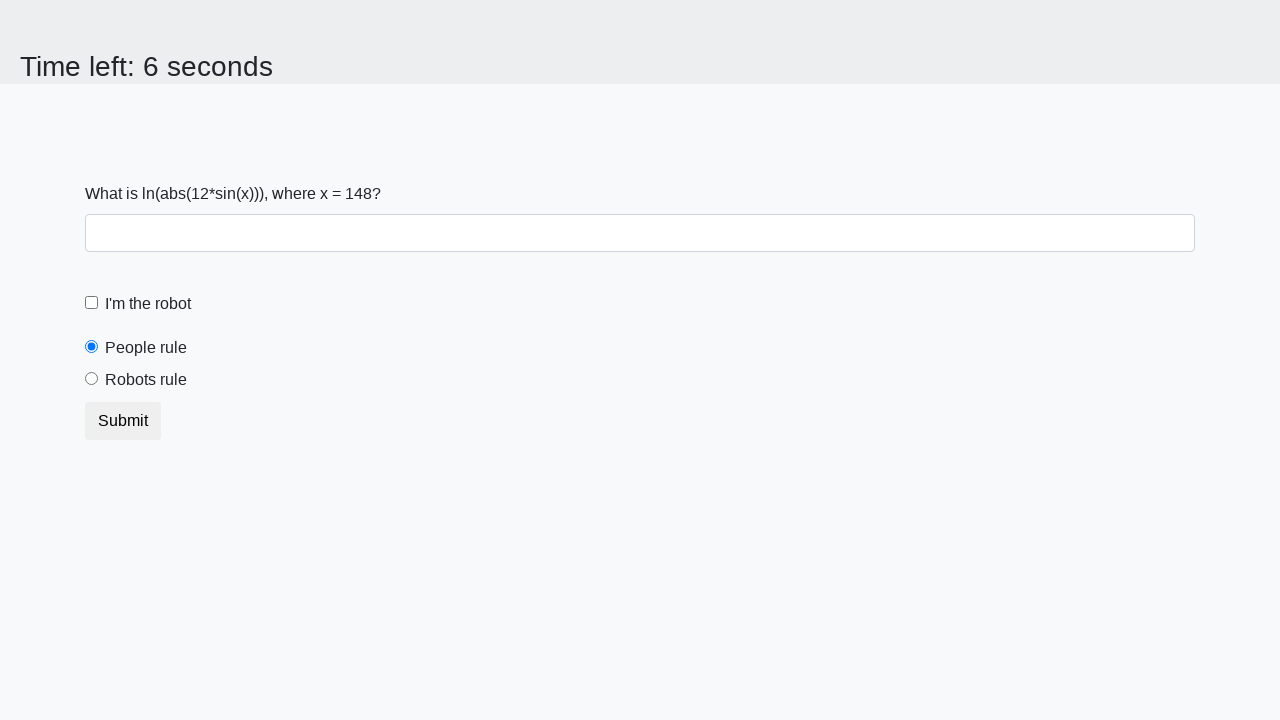

Calculated logarithmic result: 1.4011831538824224
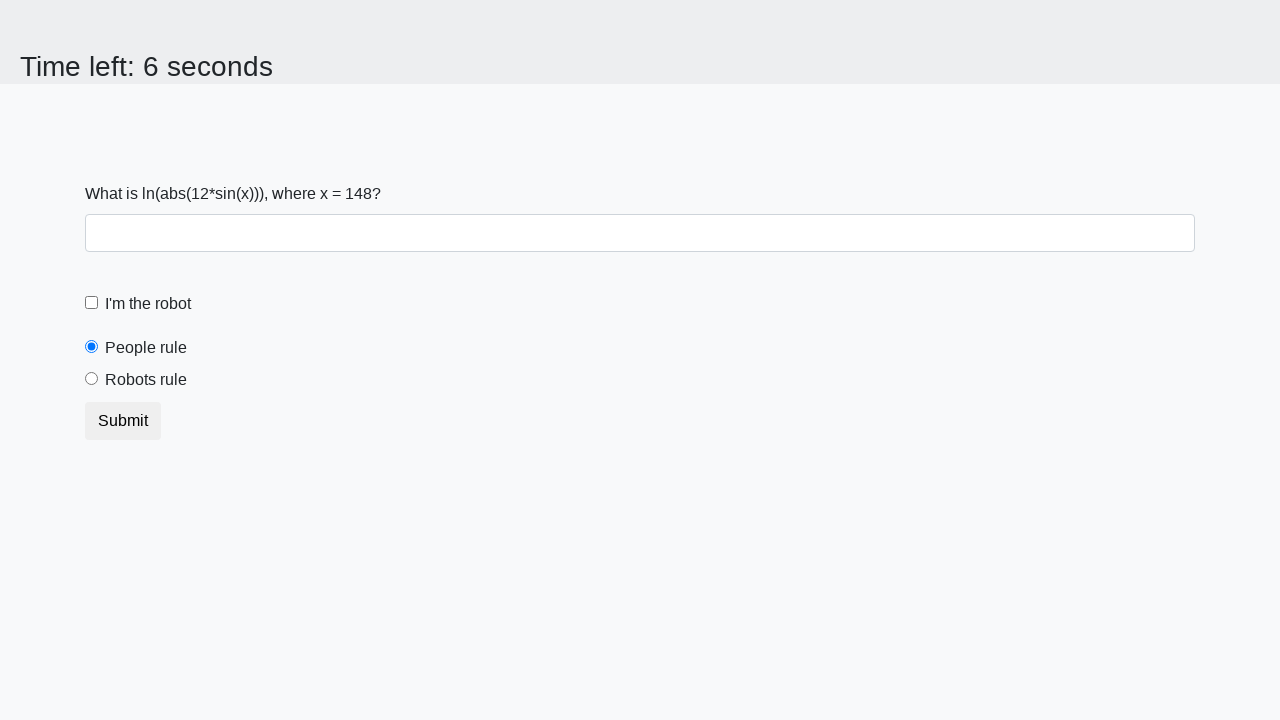

Entered calculated answer into the form on #answer
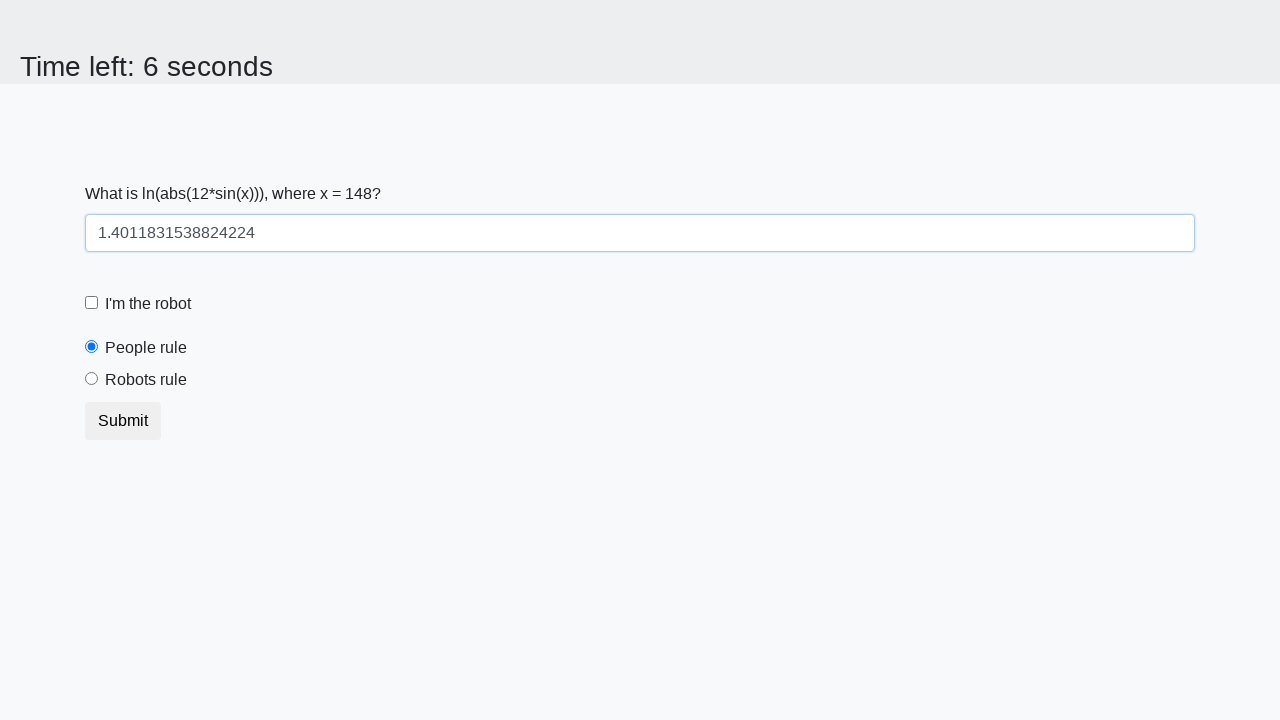

Checked the robot verification checkbox at (92, 303) on #robotCheckbox
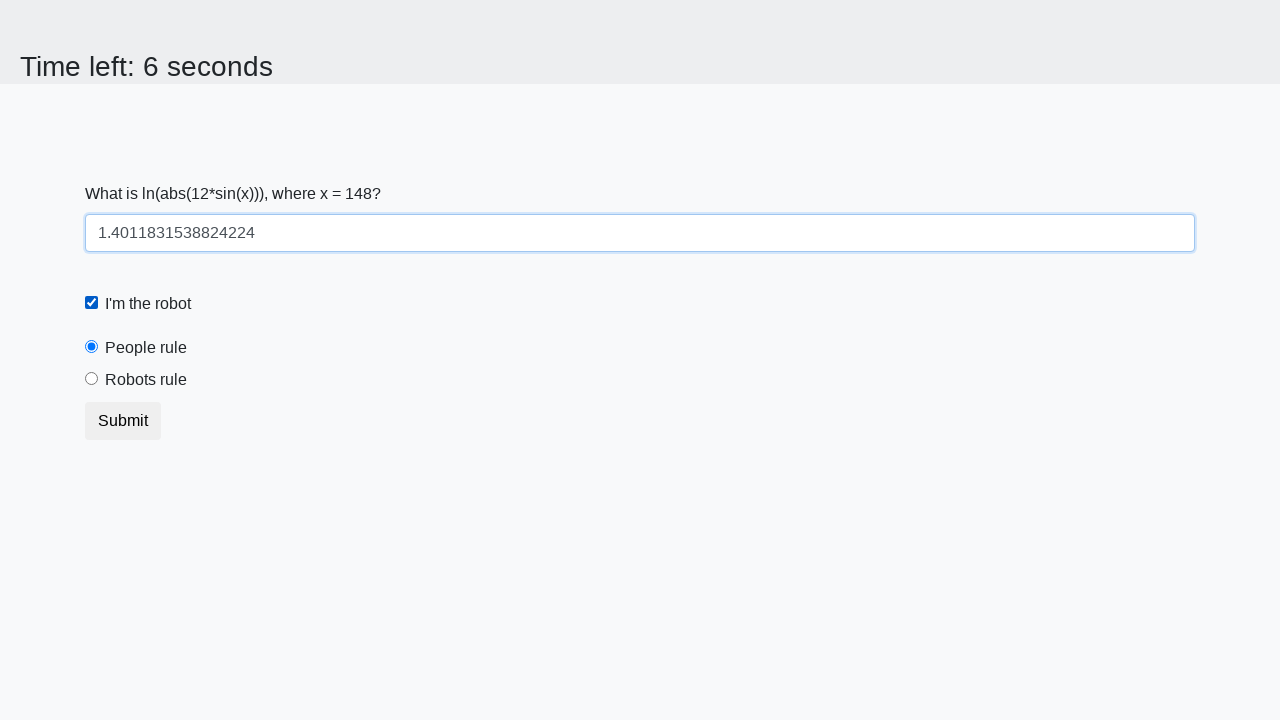

Selected the robots rule radio button at (92, 379) on #robotsRule
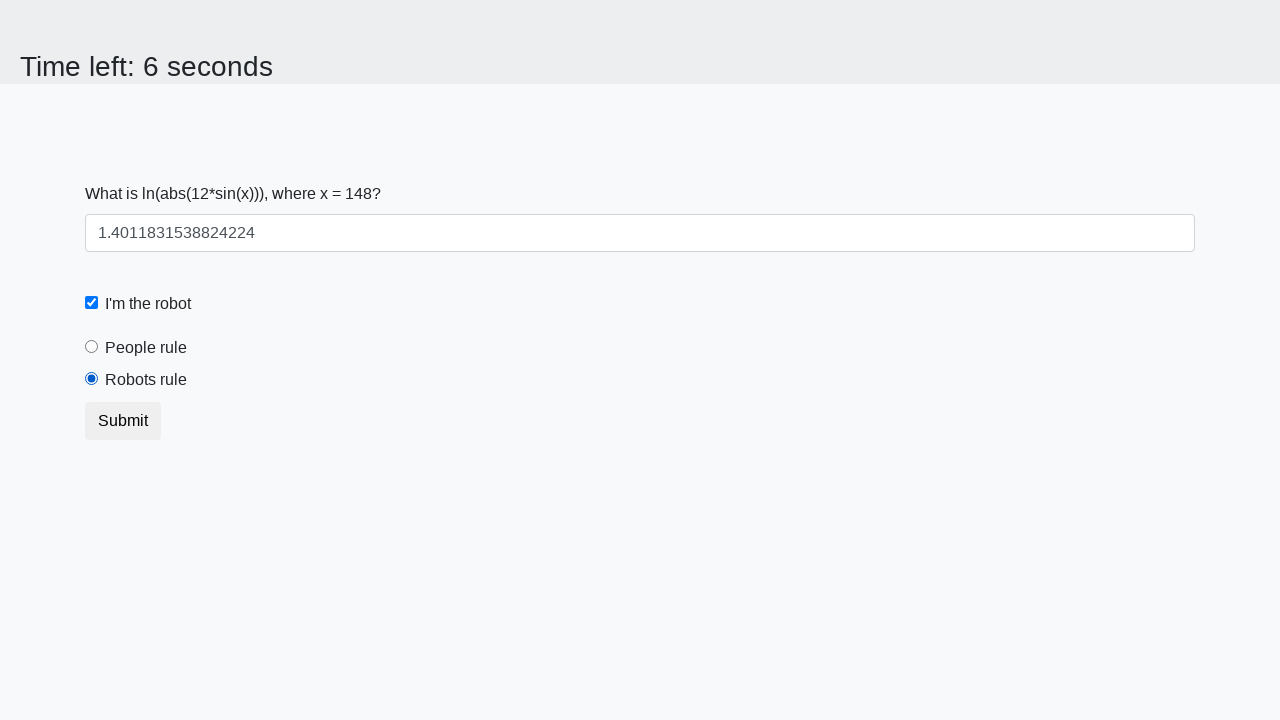

Clicked the submit button at (123, 421) on button.btn
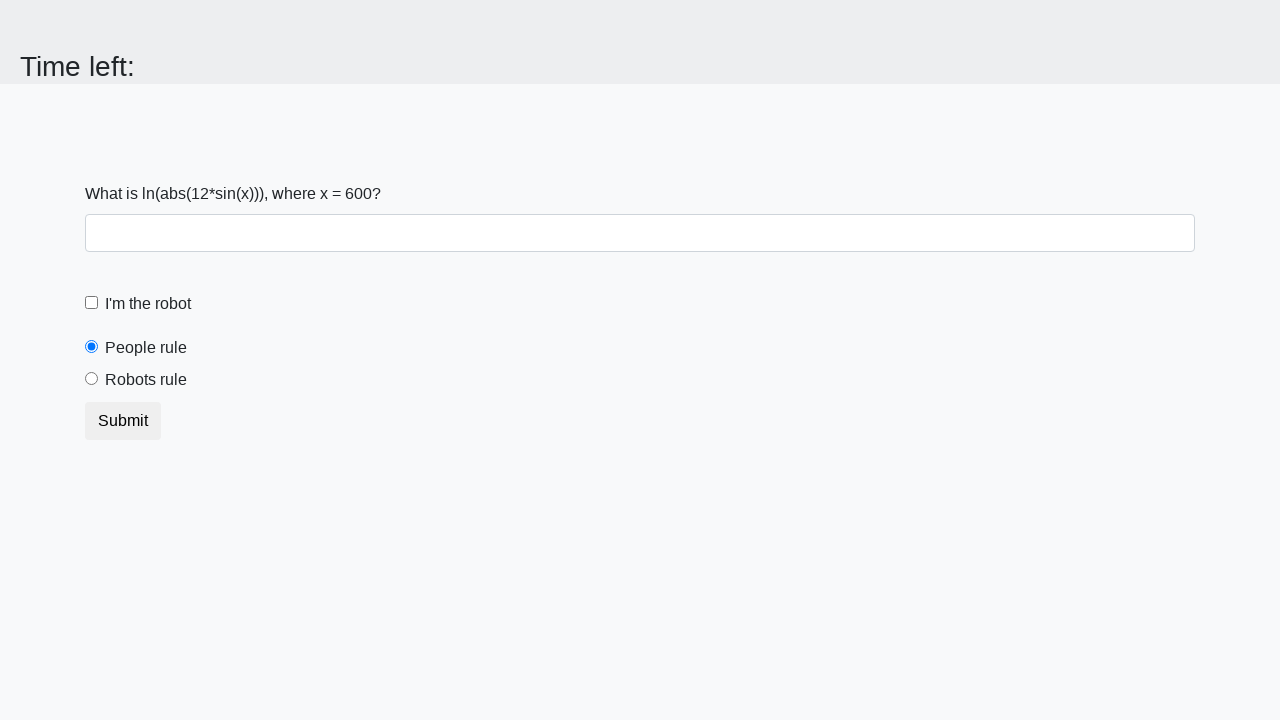

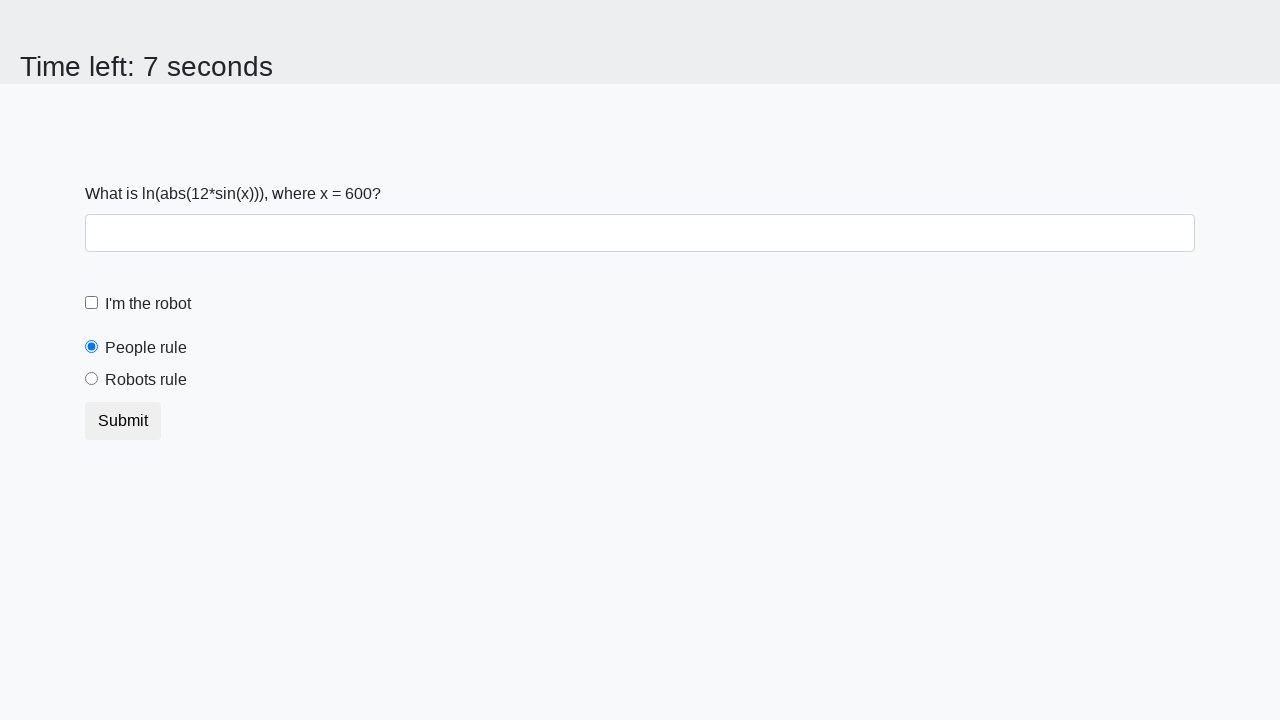